Tests navigation to the News section on python.org by clicking the news element

Starting URL: http://www.python.org

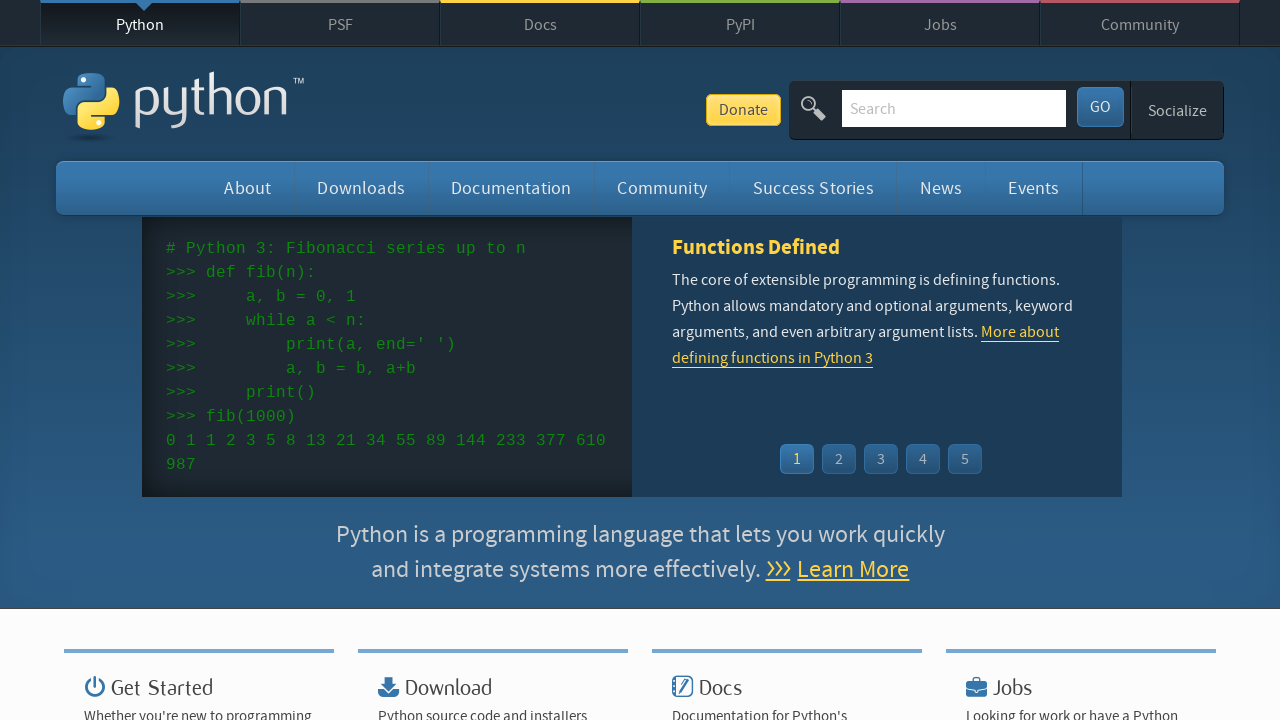

Clicked news element to navigate to News section at (941, 188) on #news
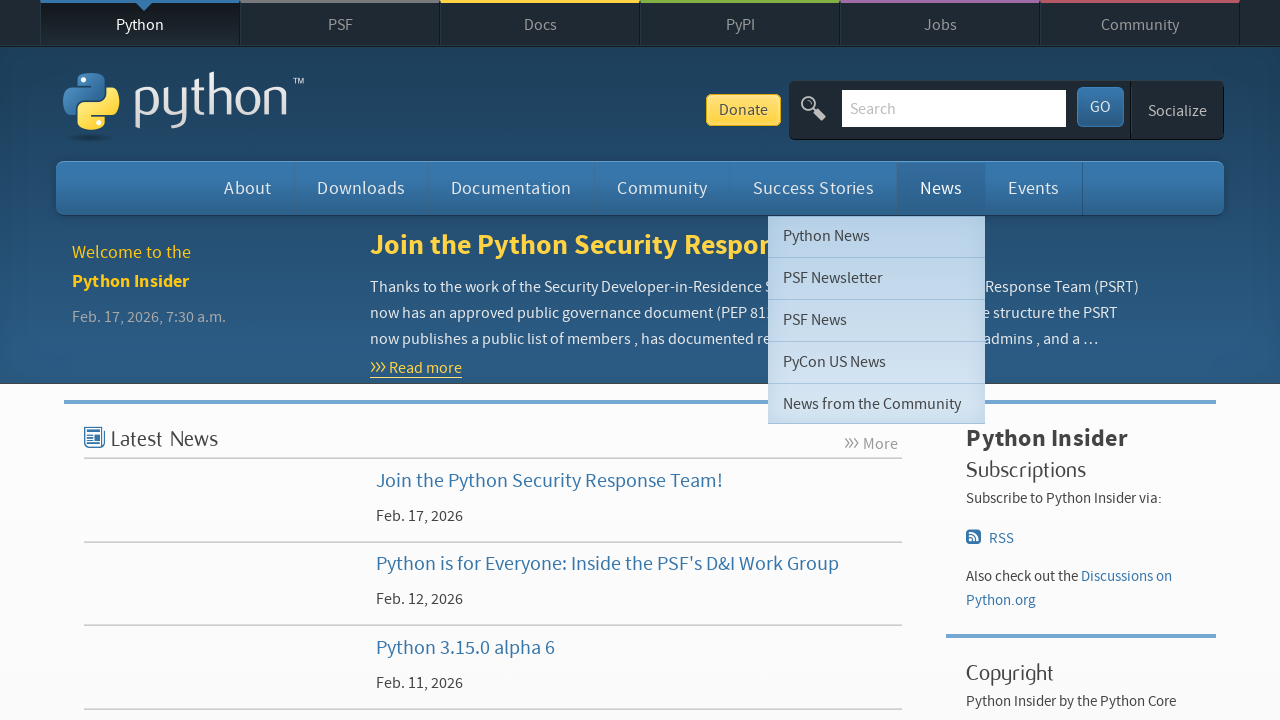

News section loaded and network became idle
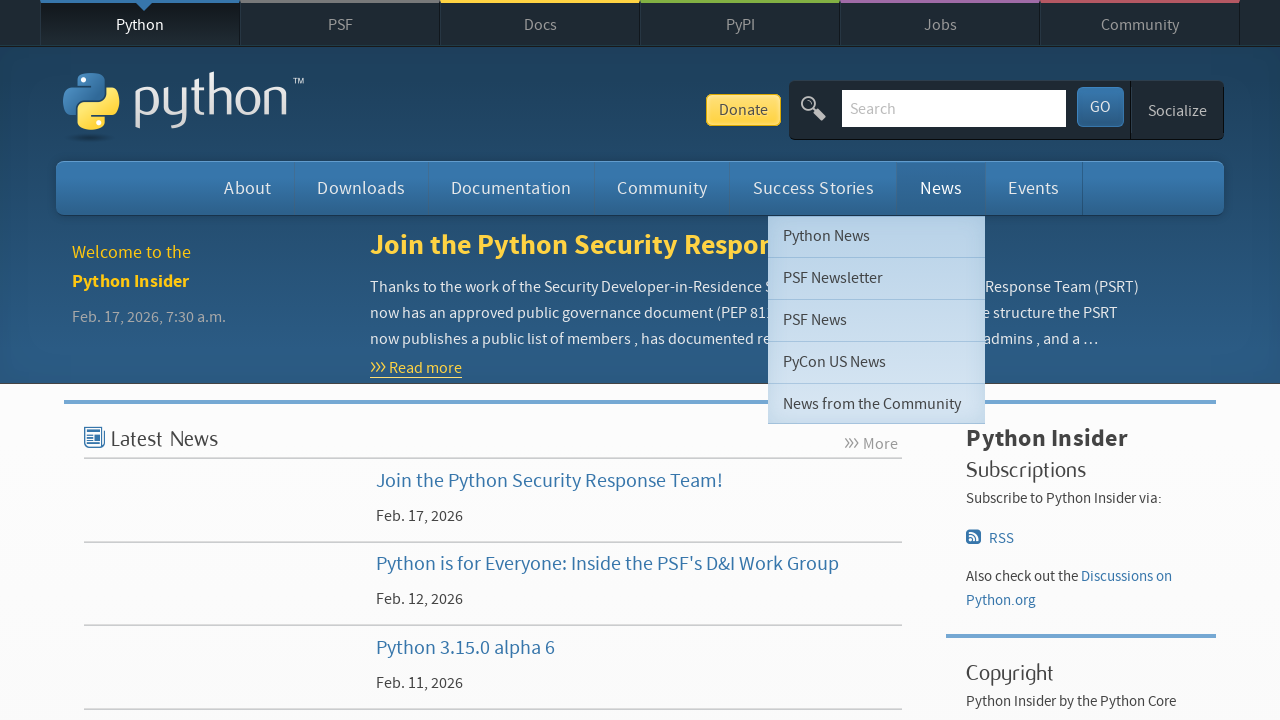

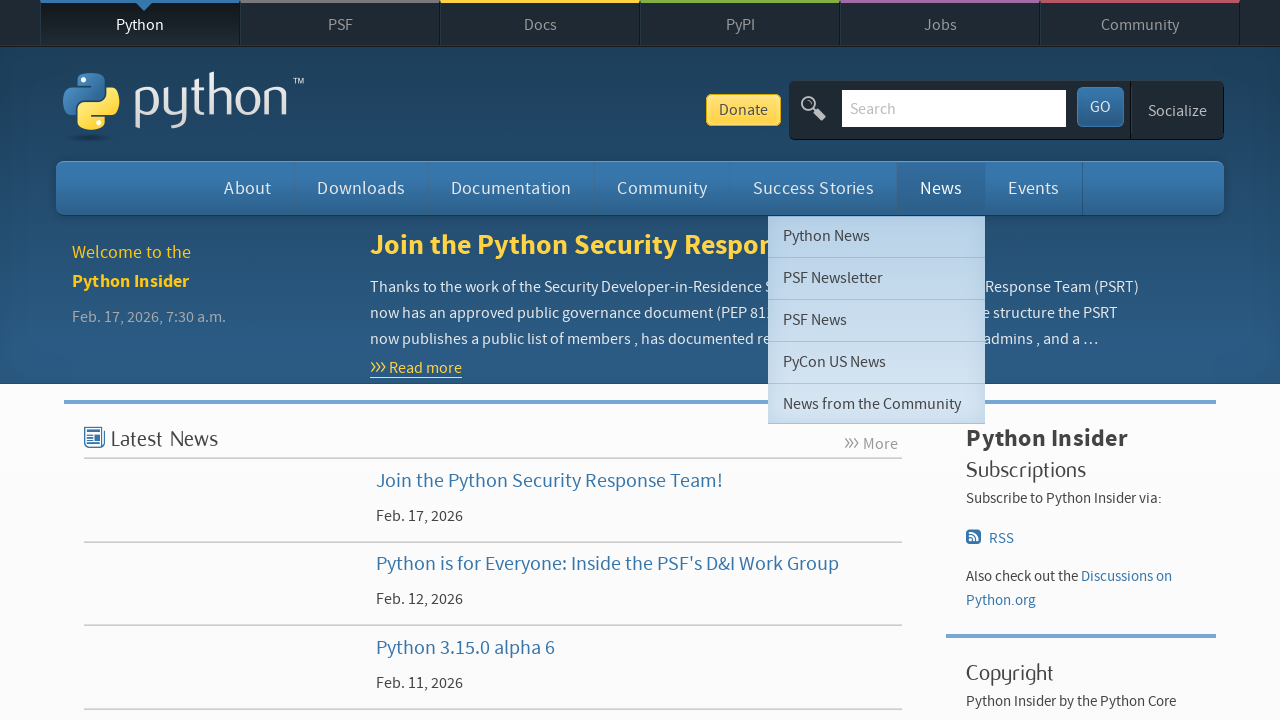